Tests successful login and verifies that product items and prices are displayed on the inventory page

Starting URL: https://www.saucedemo.com/

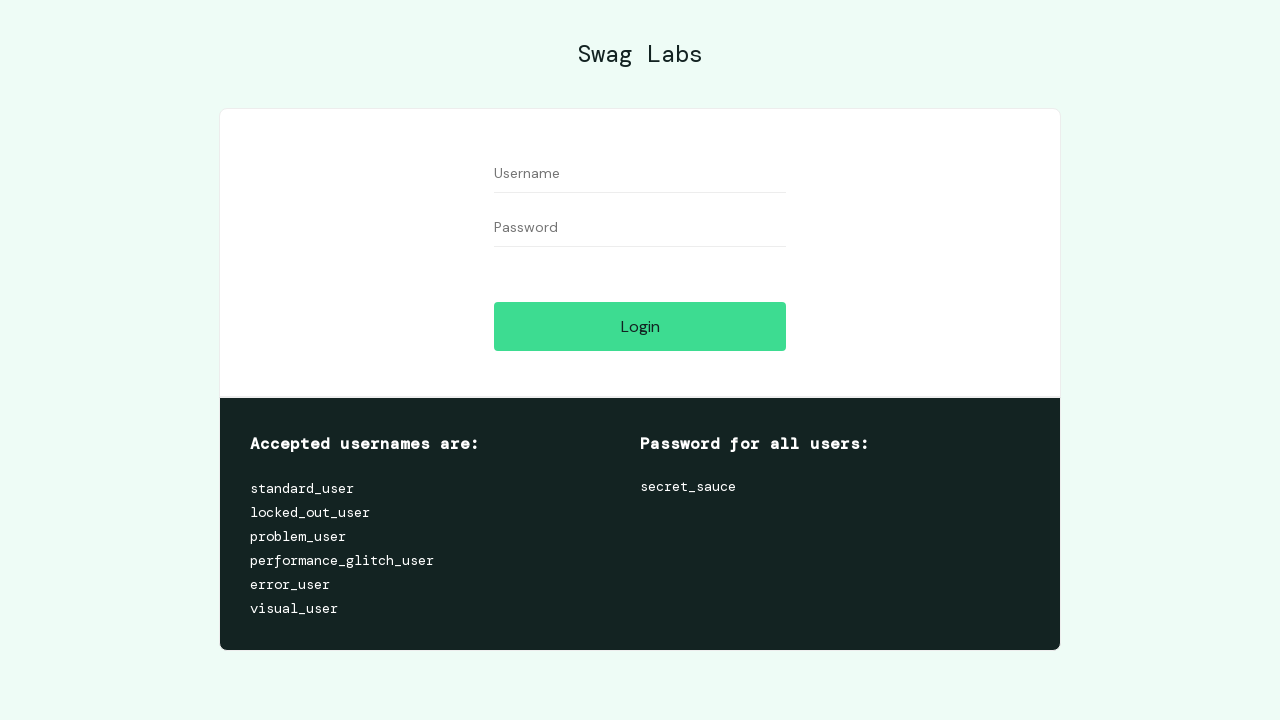

Filled username field with 'standard_user' on #user-name
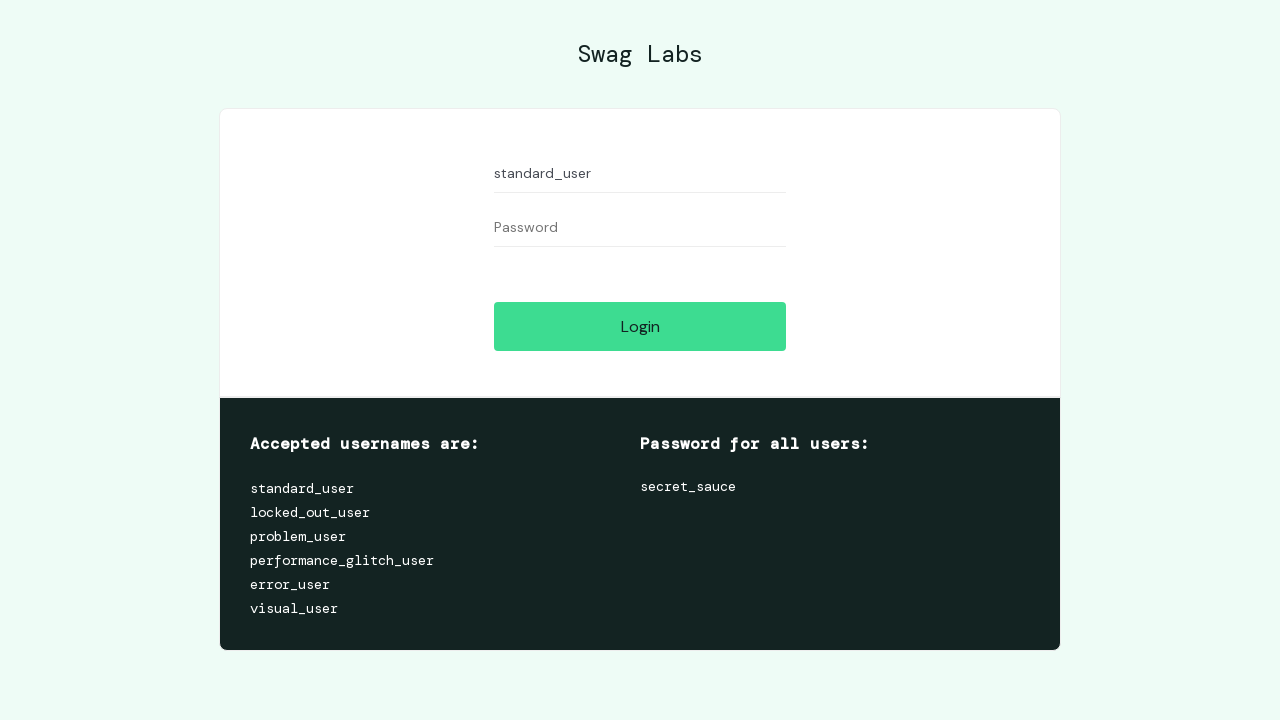

Filled password field with 'secret_sauce' on #password
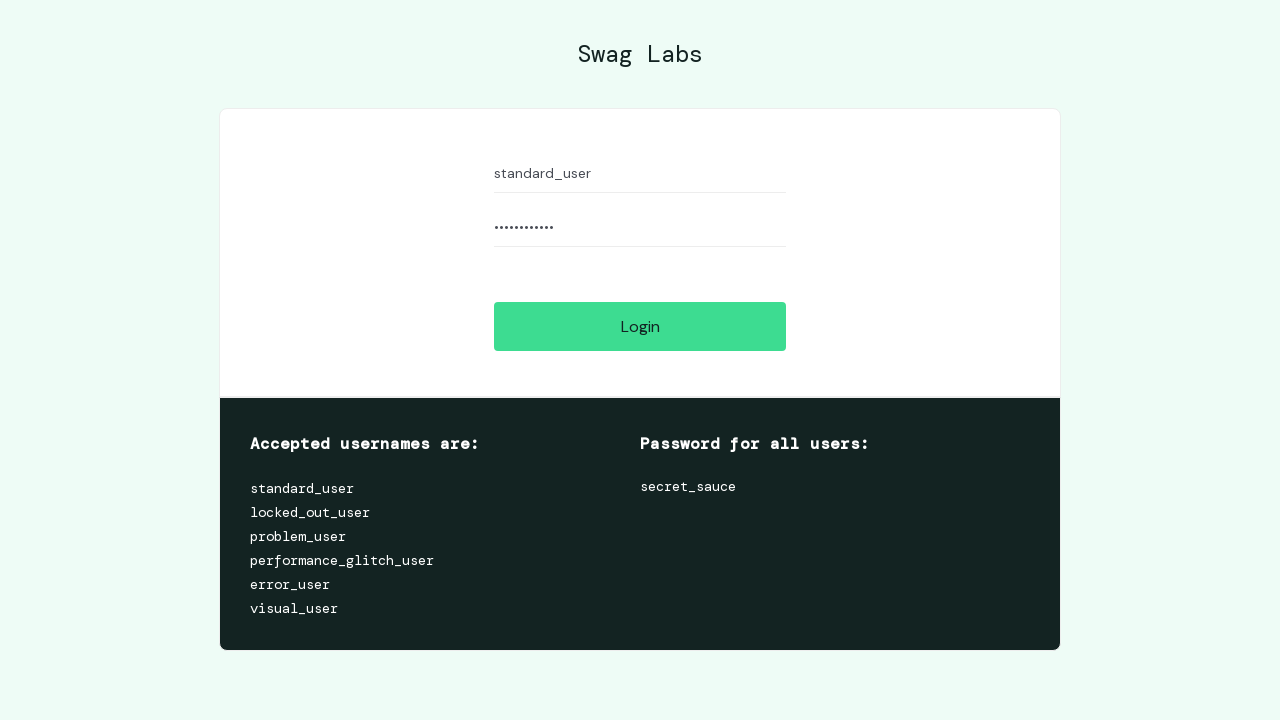

Clicked login button at (640, 326) on #login-button
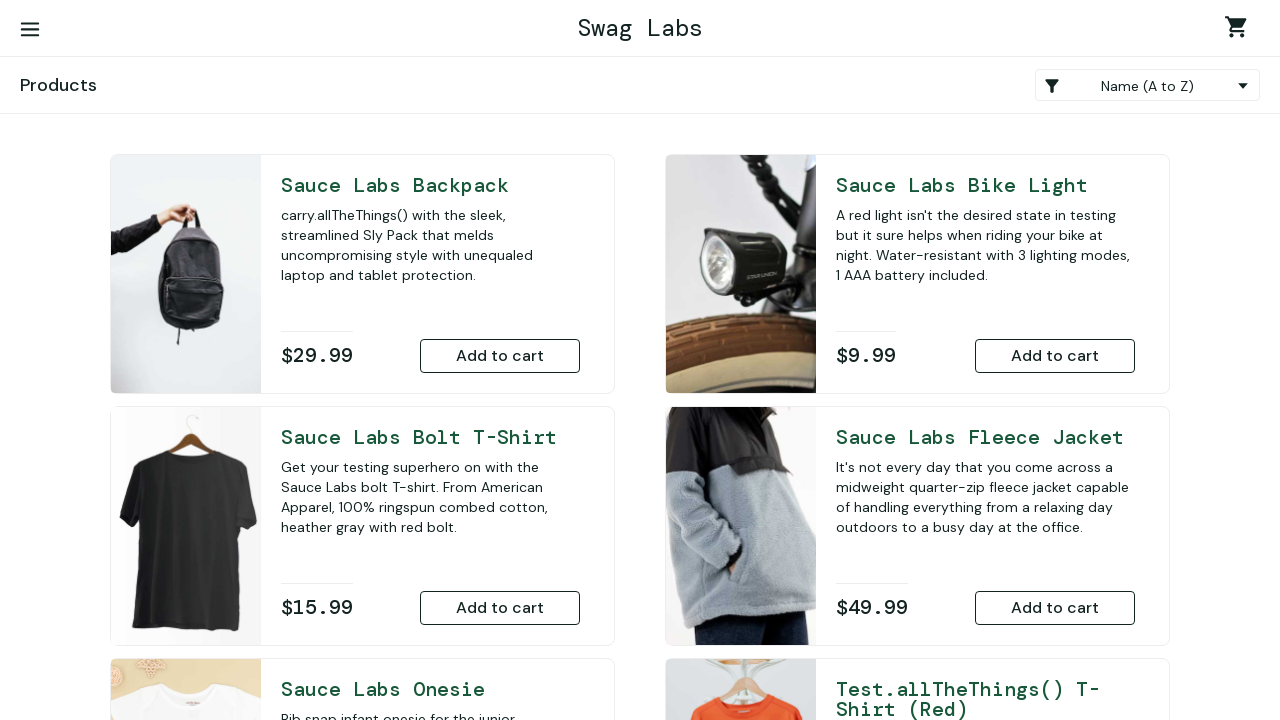

Inventory page loaded with product items
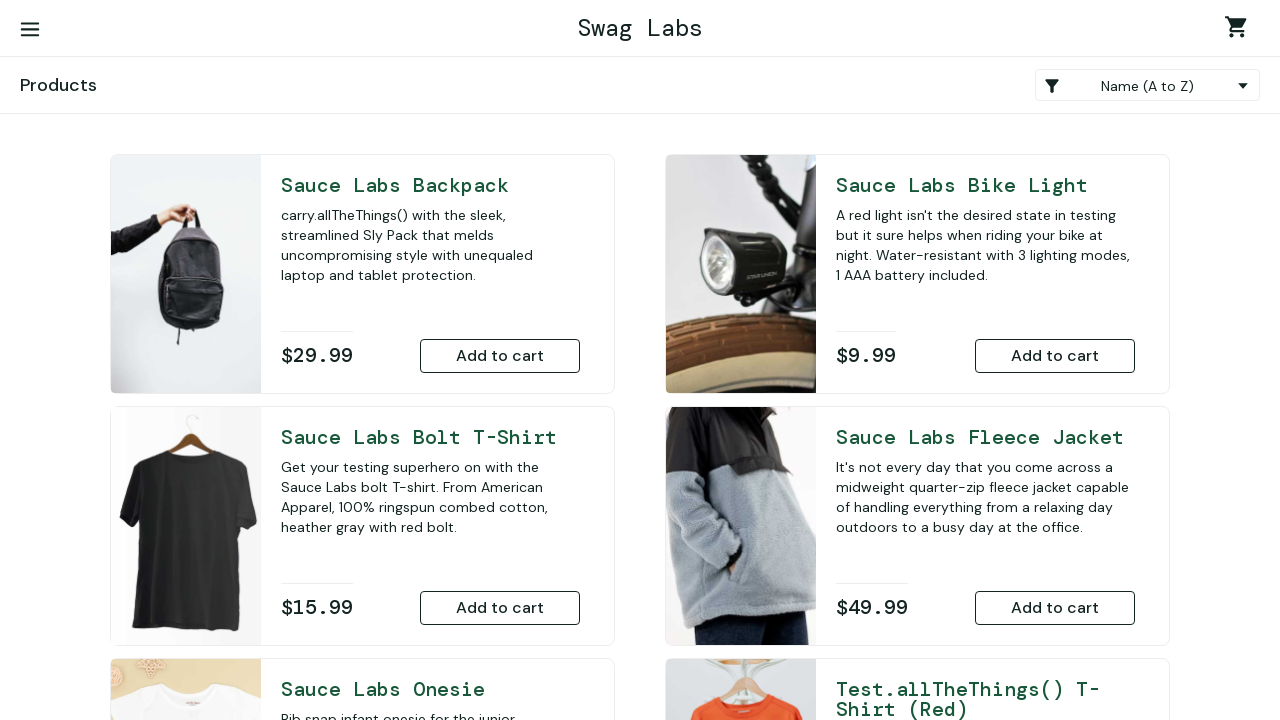

Retrieved 6 product items from inventory page
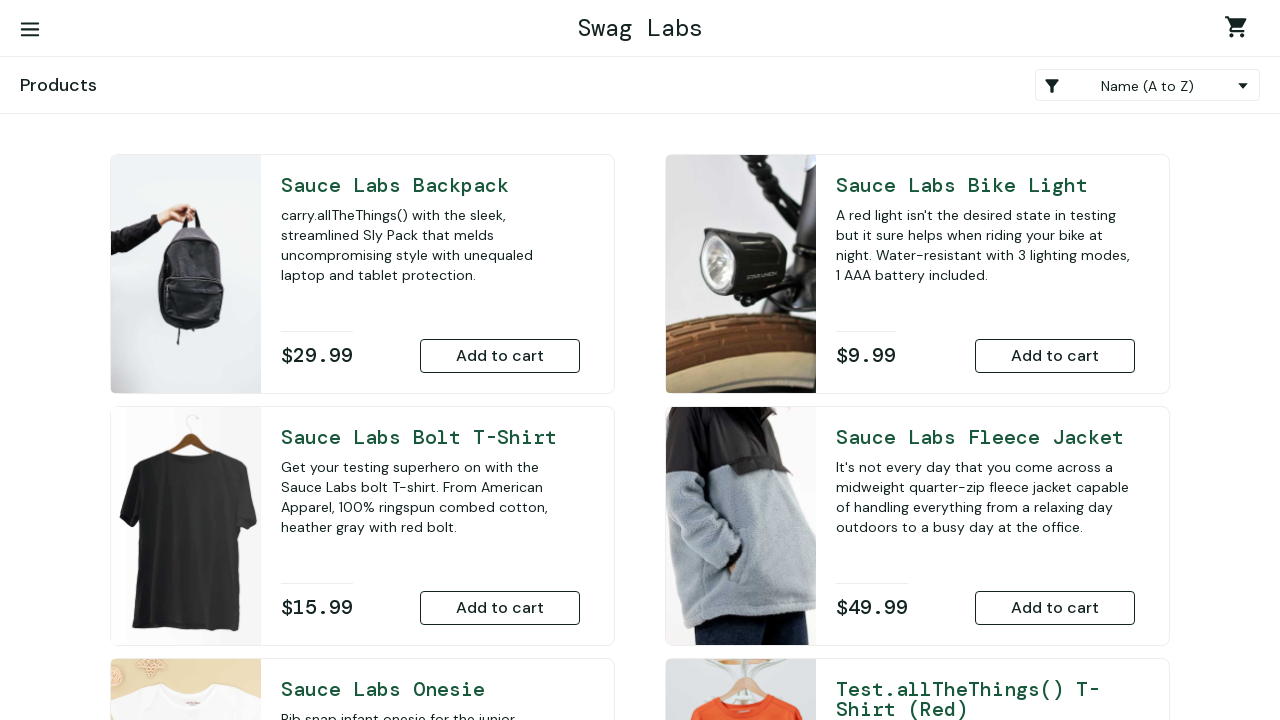

Retrieved 6 price elements from product items
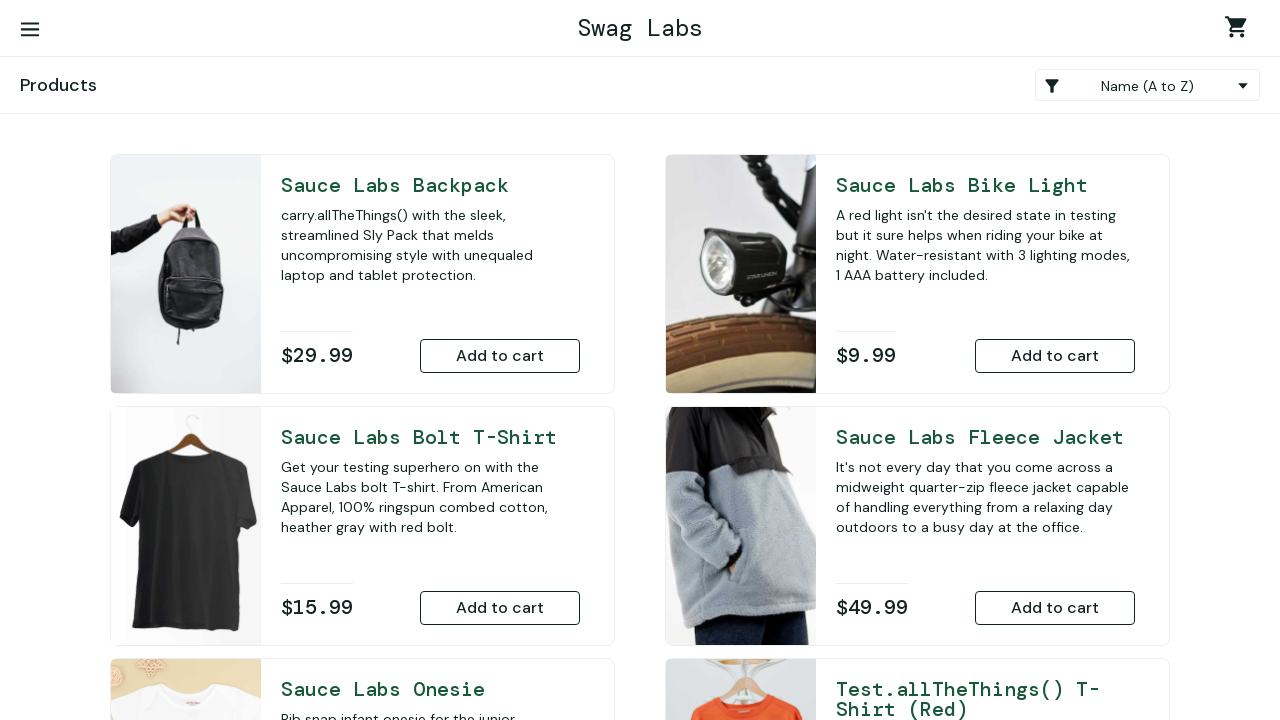

Verified that 6 products have corresponding prices
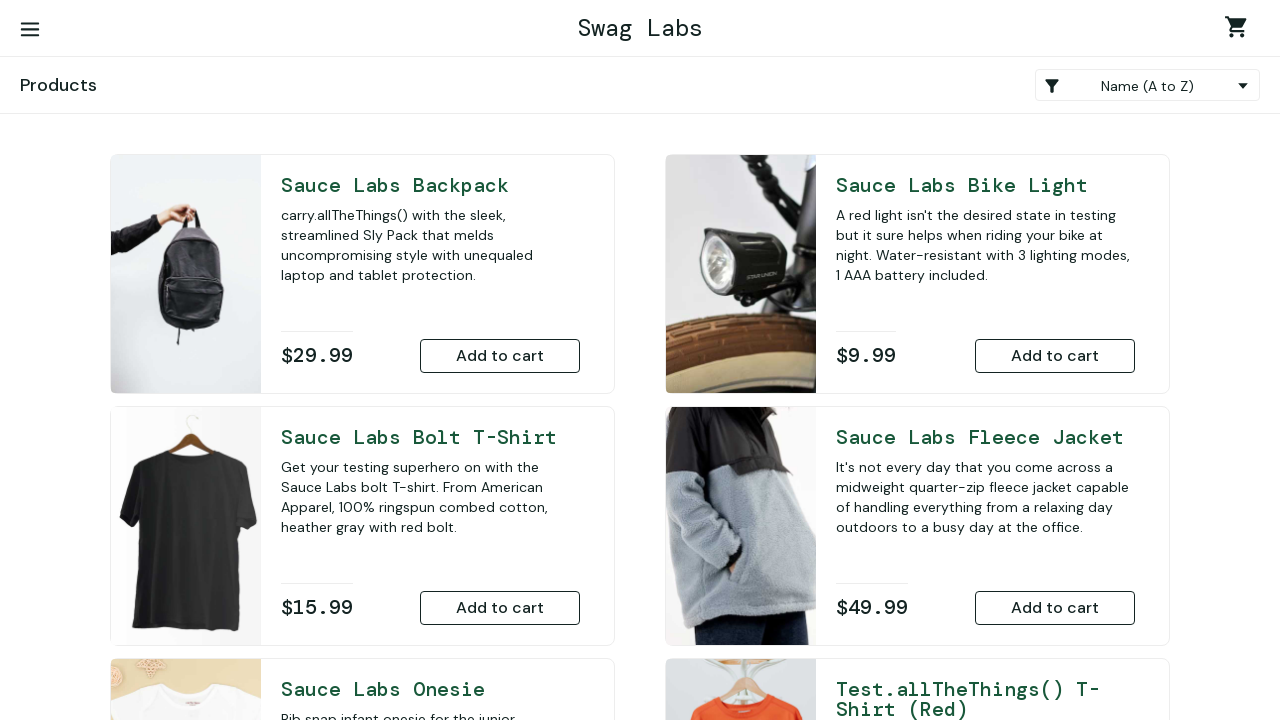

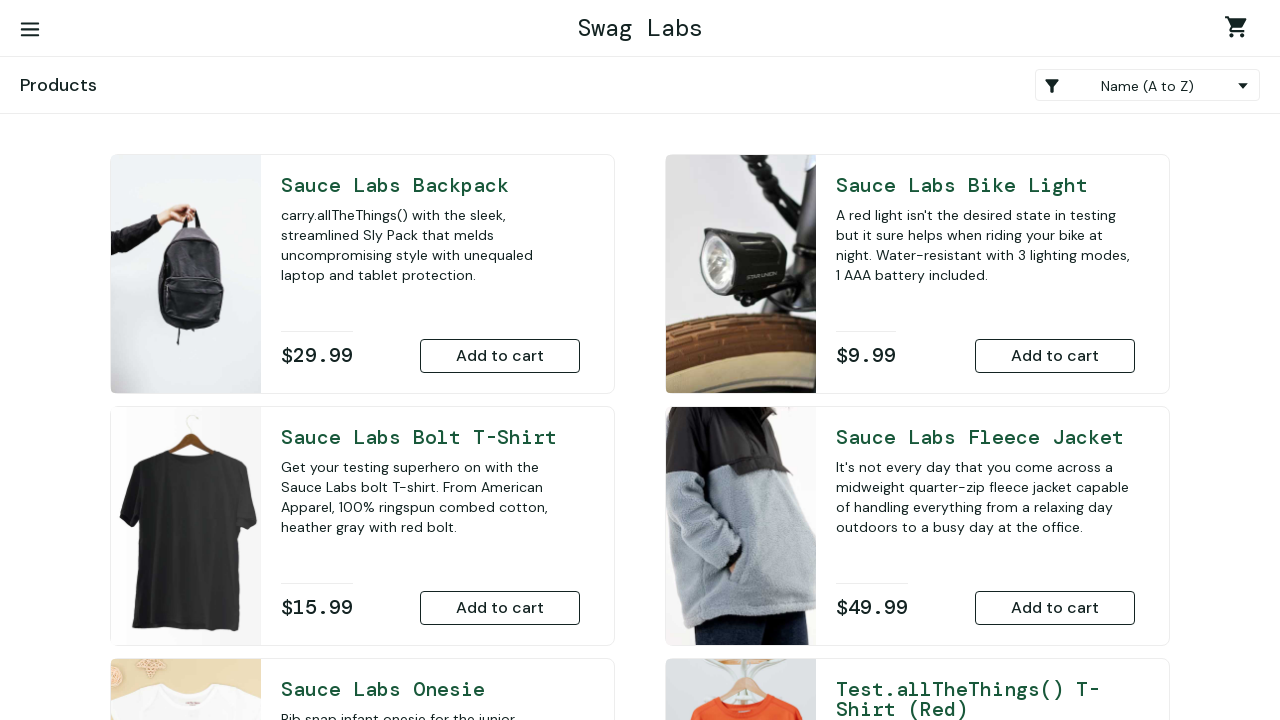